Tests filling out a practice form by entering first name, last name, email, and selecting a gender option on a demo QA form.

Starting URL: https://demoqa.com/automation-practice-form

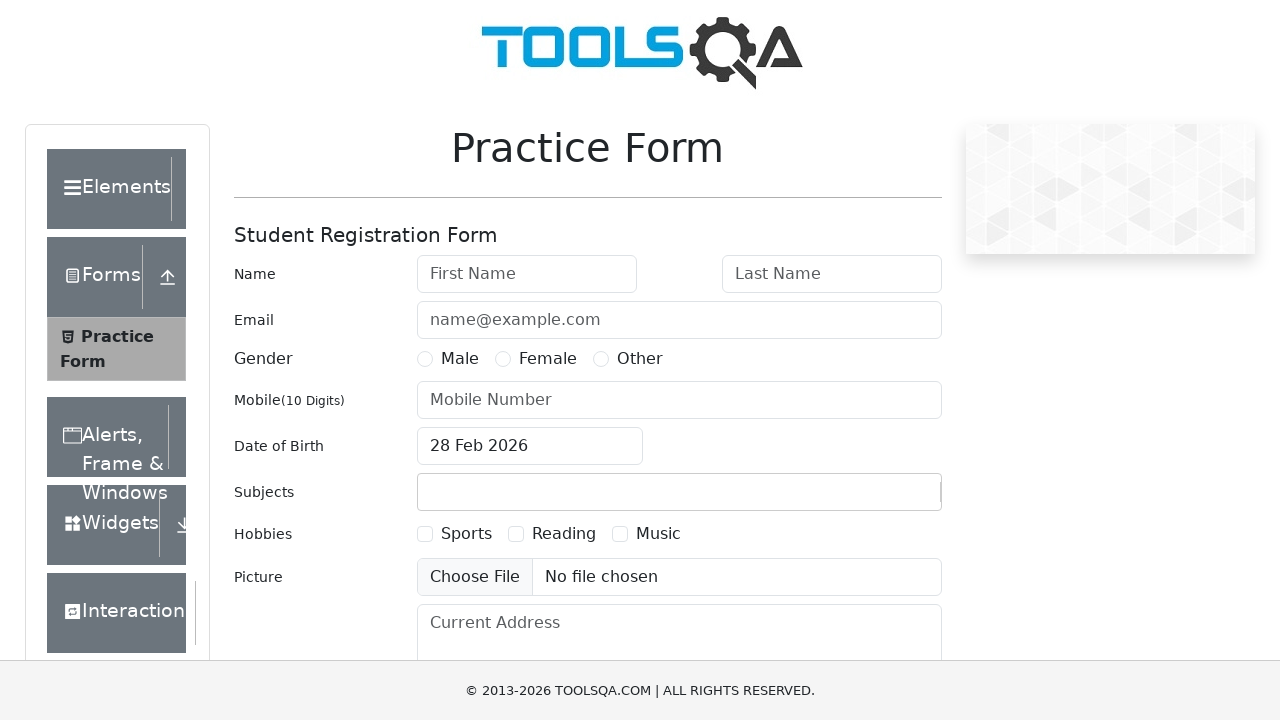

Filled first name field with 'Dhiman' on #firstName
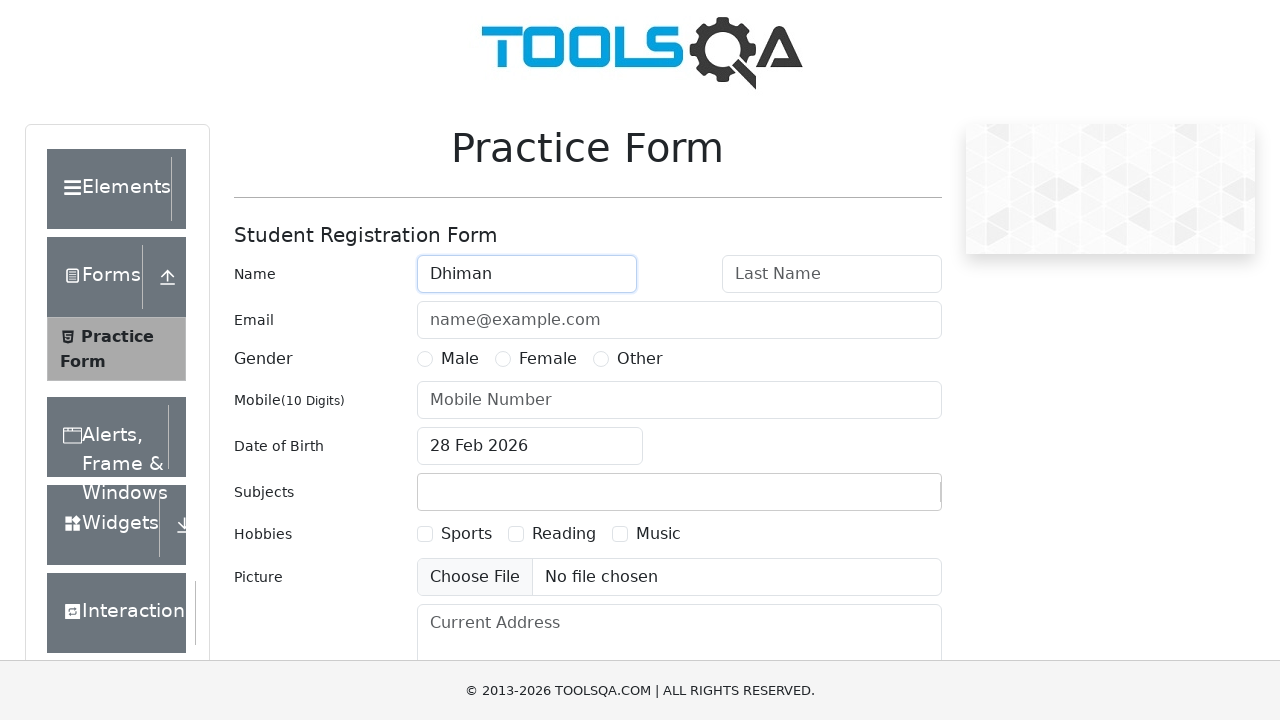

Filled last name field with 'Roy' on #lastName
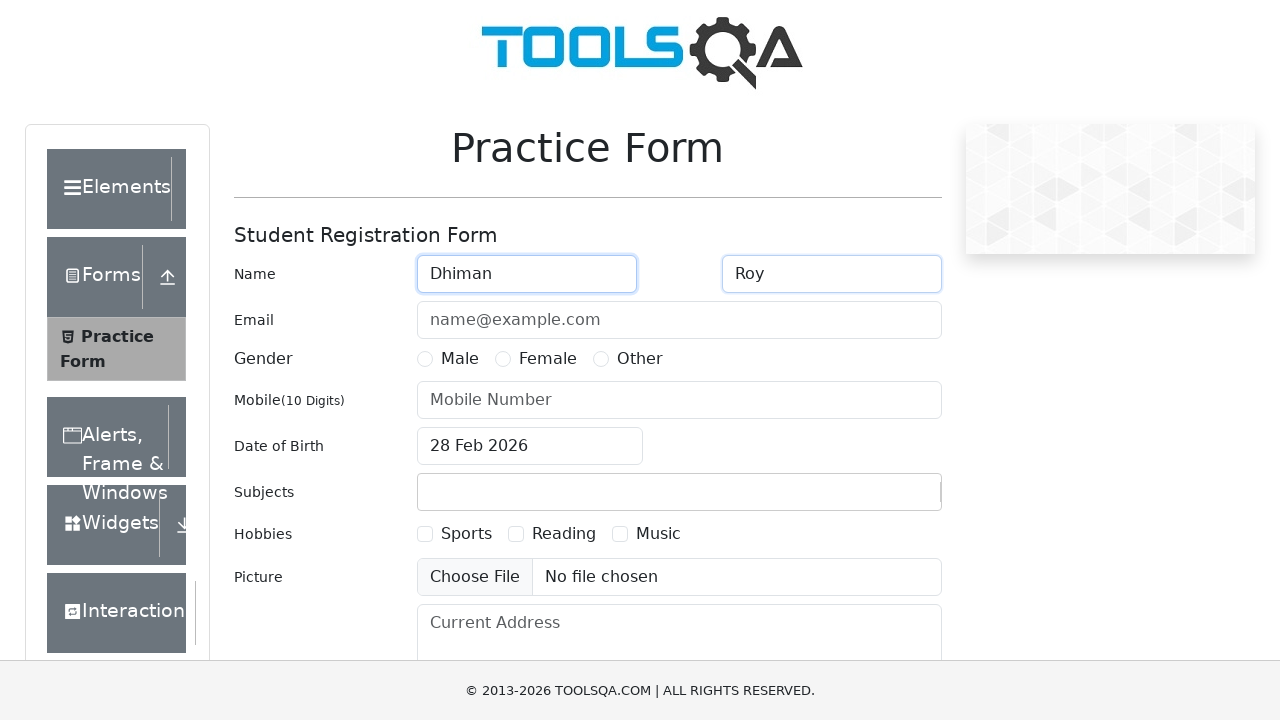

Filled email field with 'test@test.com' on #userEmail
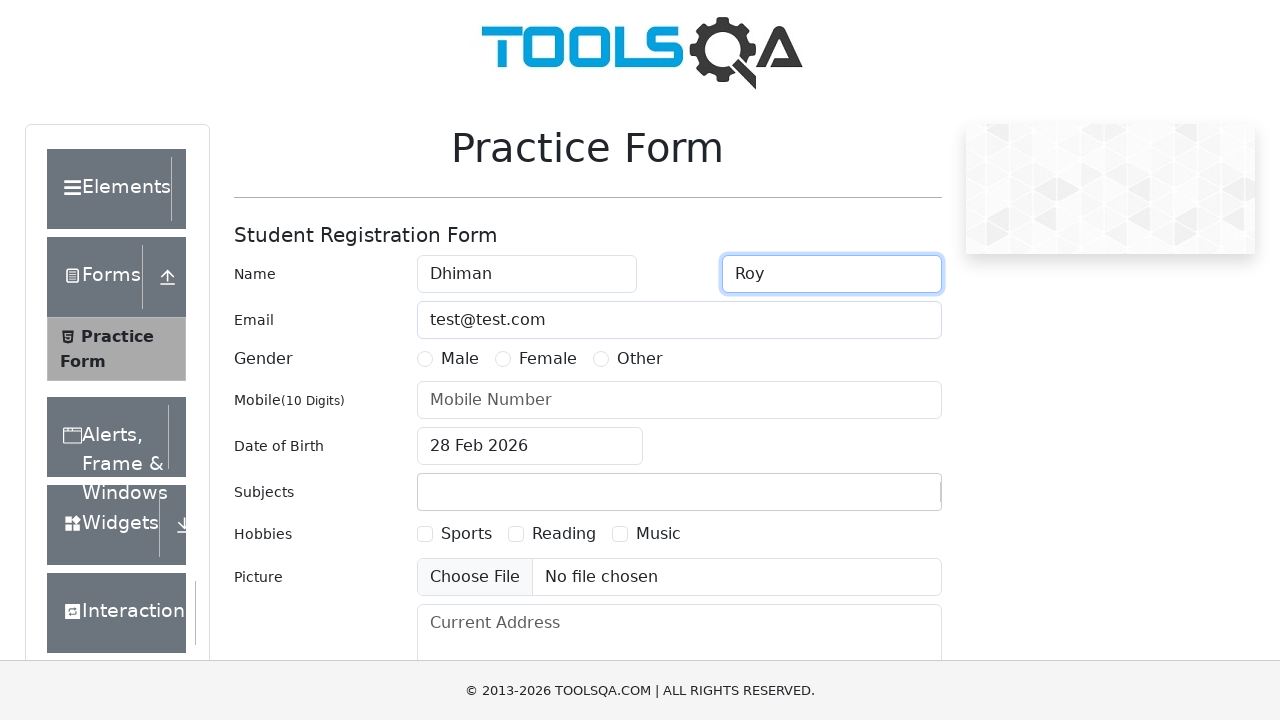

Selected Male gender option at (460, 359) on label[for='gender-radio-1']
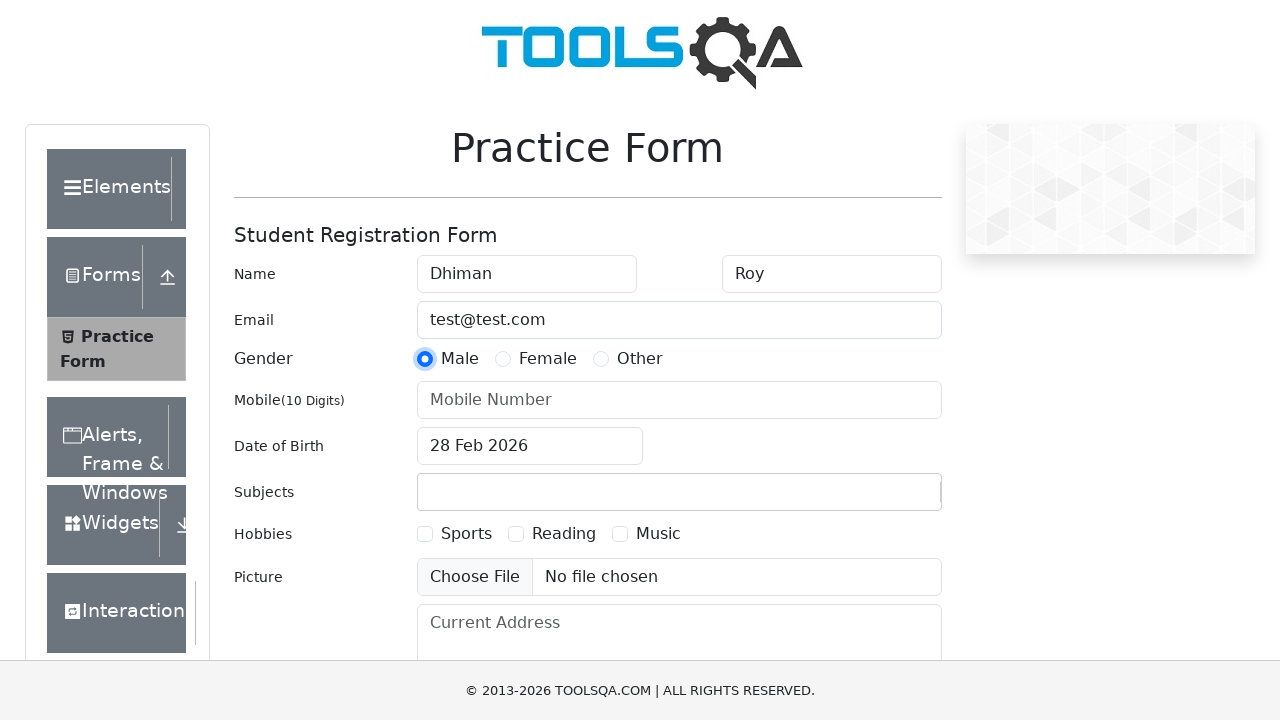

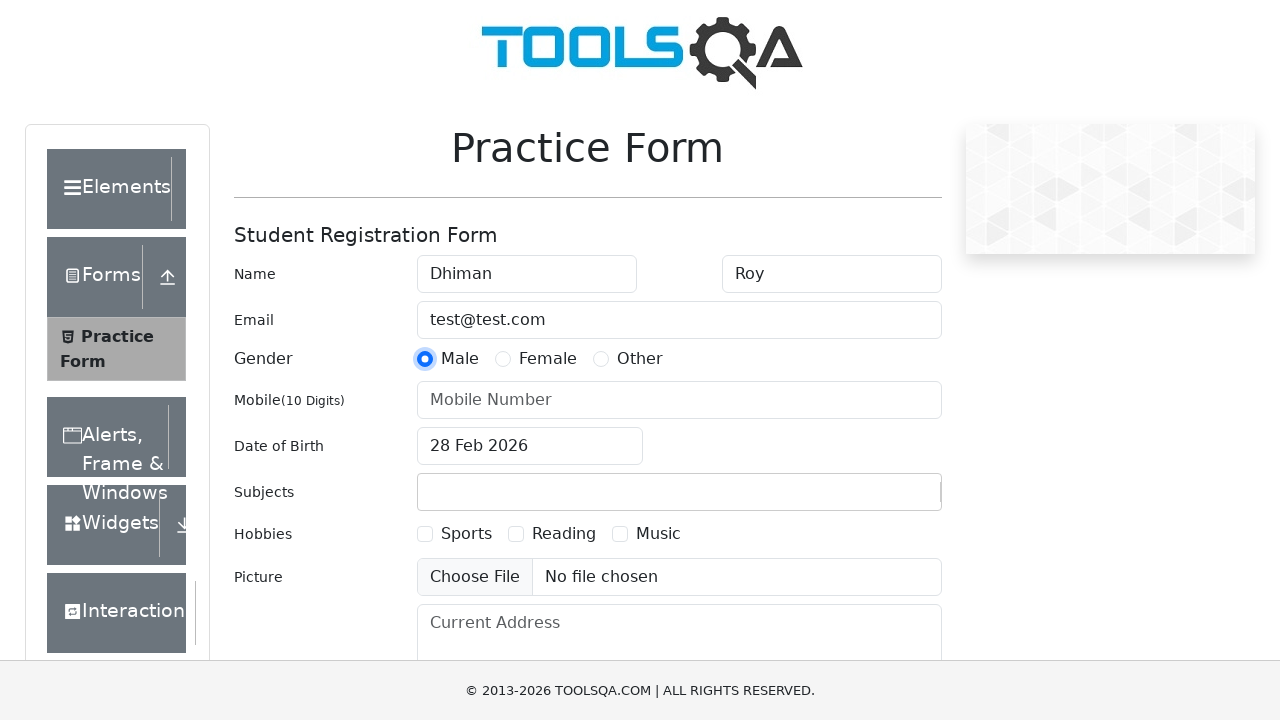